Tests form interaction by clicking on the first input field and then entering a name into the second input field on a demo form page.

Starting URL: https://formy-project.herokuapp.com/form

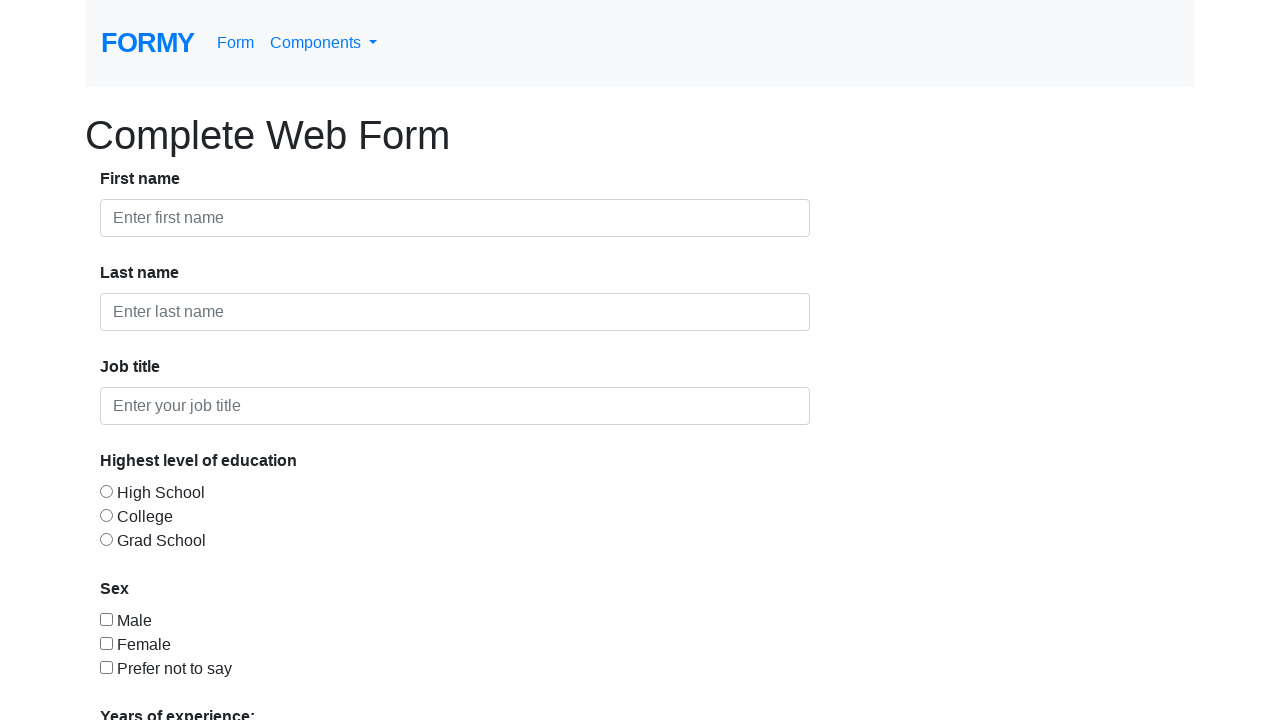

Clicked on the first input field at (455, 218) on input >> nth=0
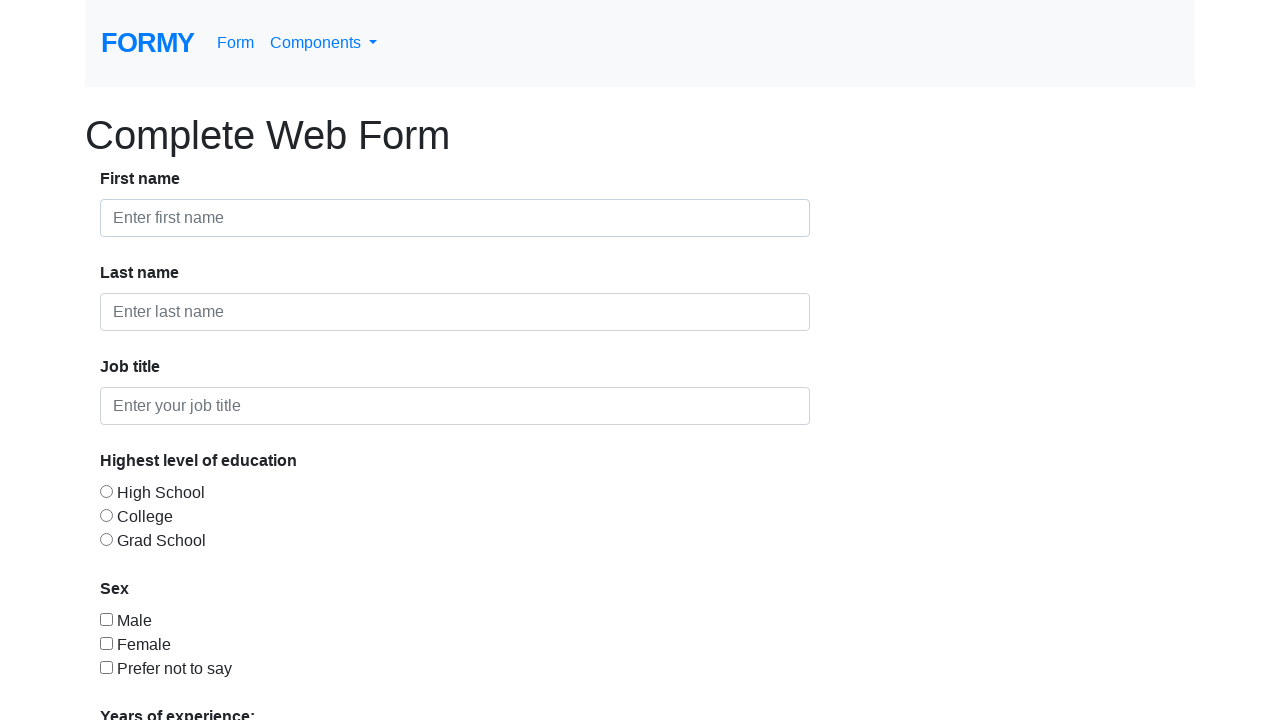

Filled the second input field with 'Alexandru Ioan Cuza' on input >> nth=1
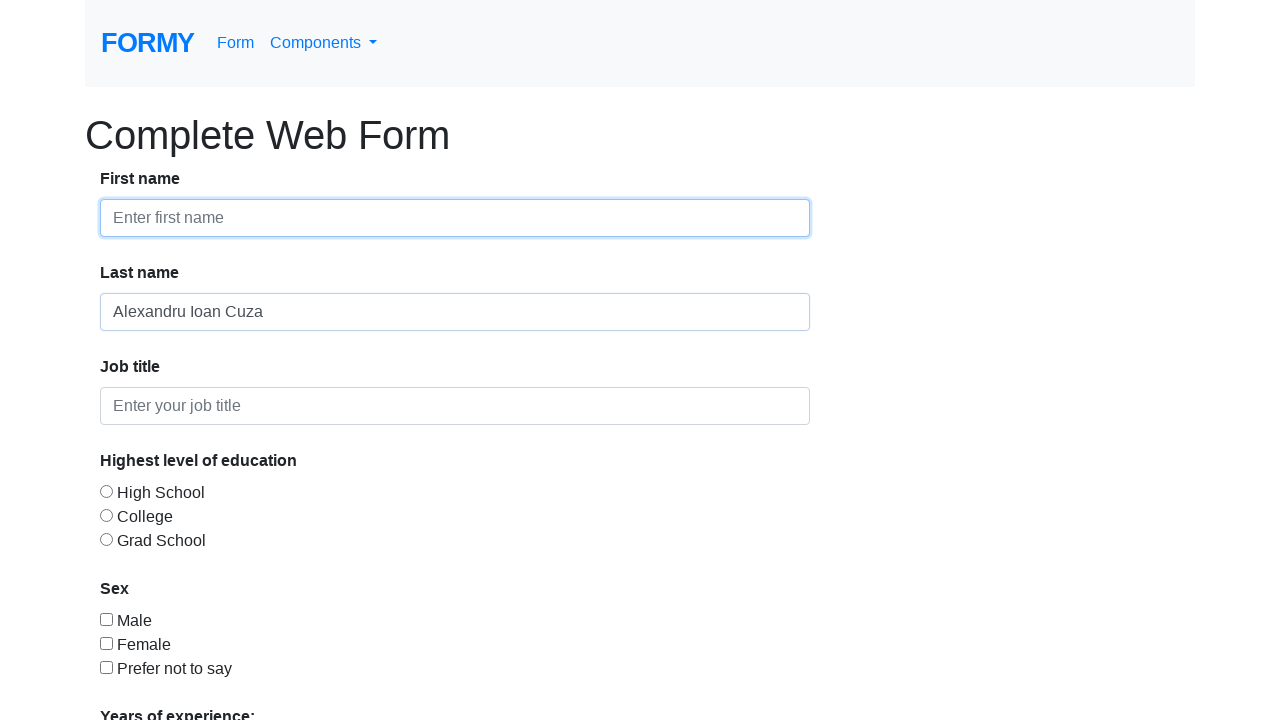

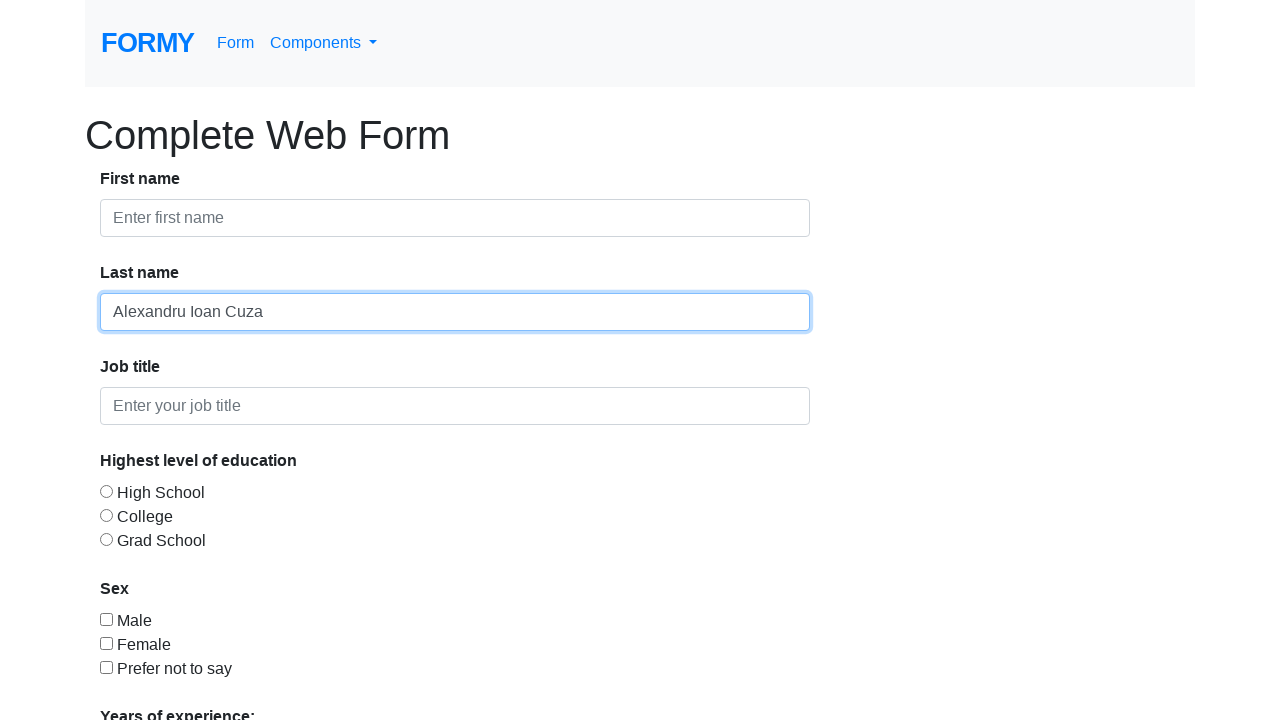